Initializes a browser, navigates to a Selenium practice website, maximizes the window, and verifies the page loads successfully.

Starting URL: https://selenium.qabible.in/index.php

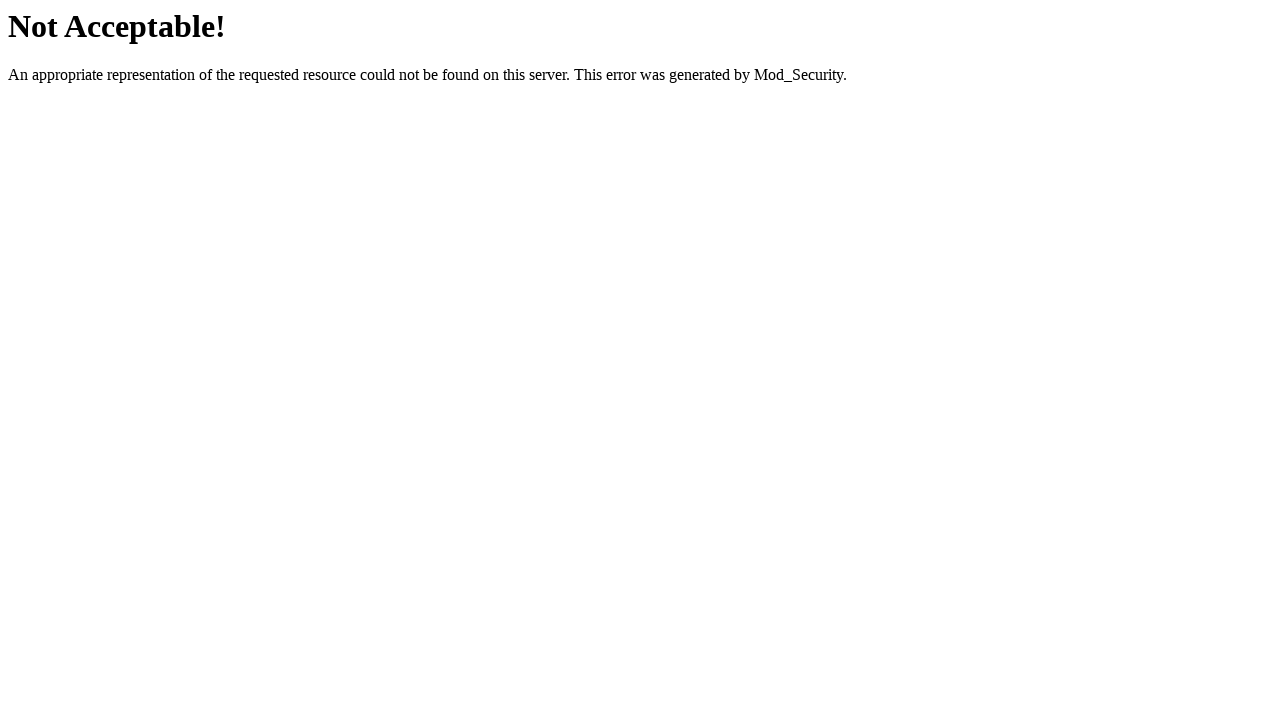

Set viewport size to 1920x1080 to maximize window
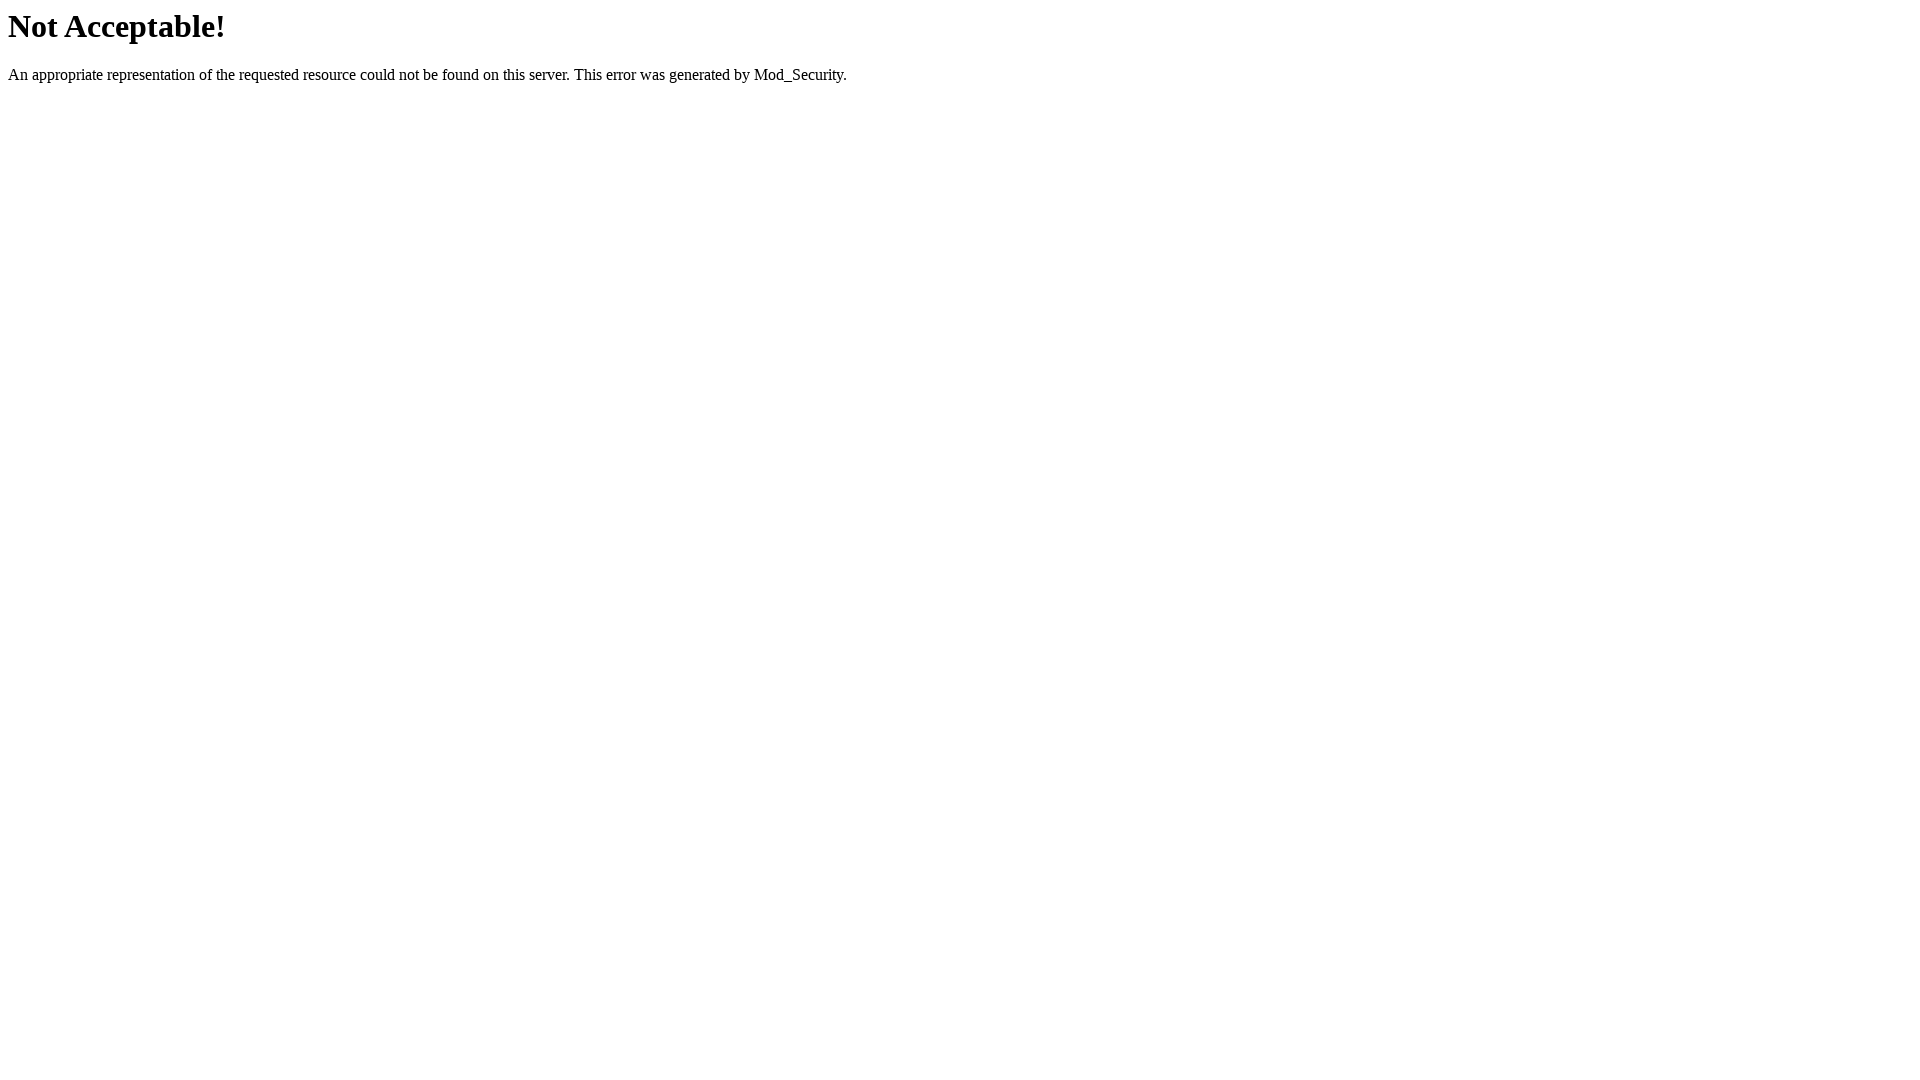

Page loaded successfully - DOM content ready
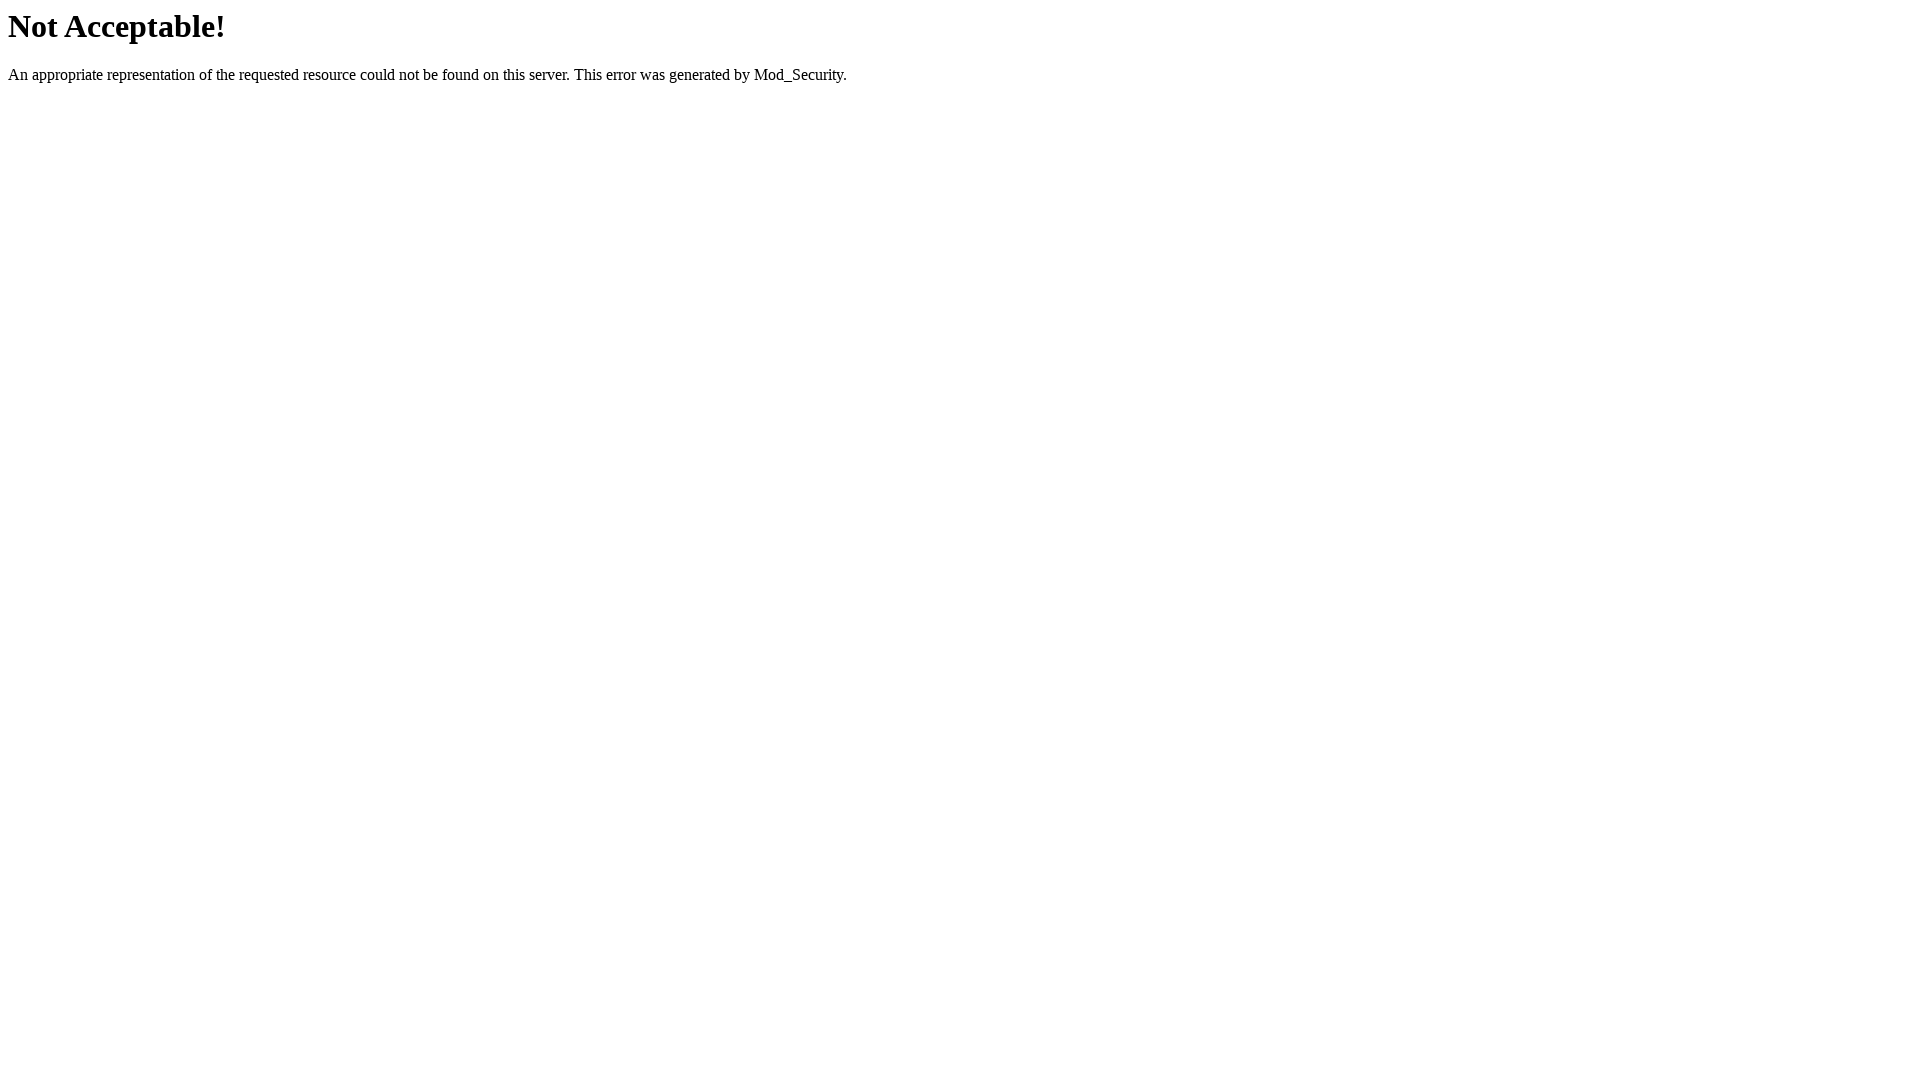

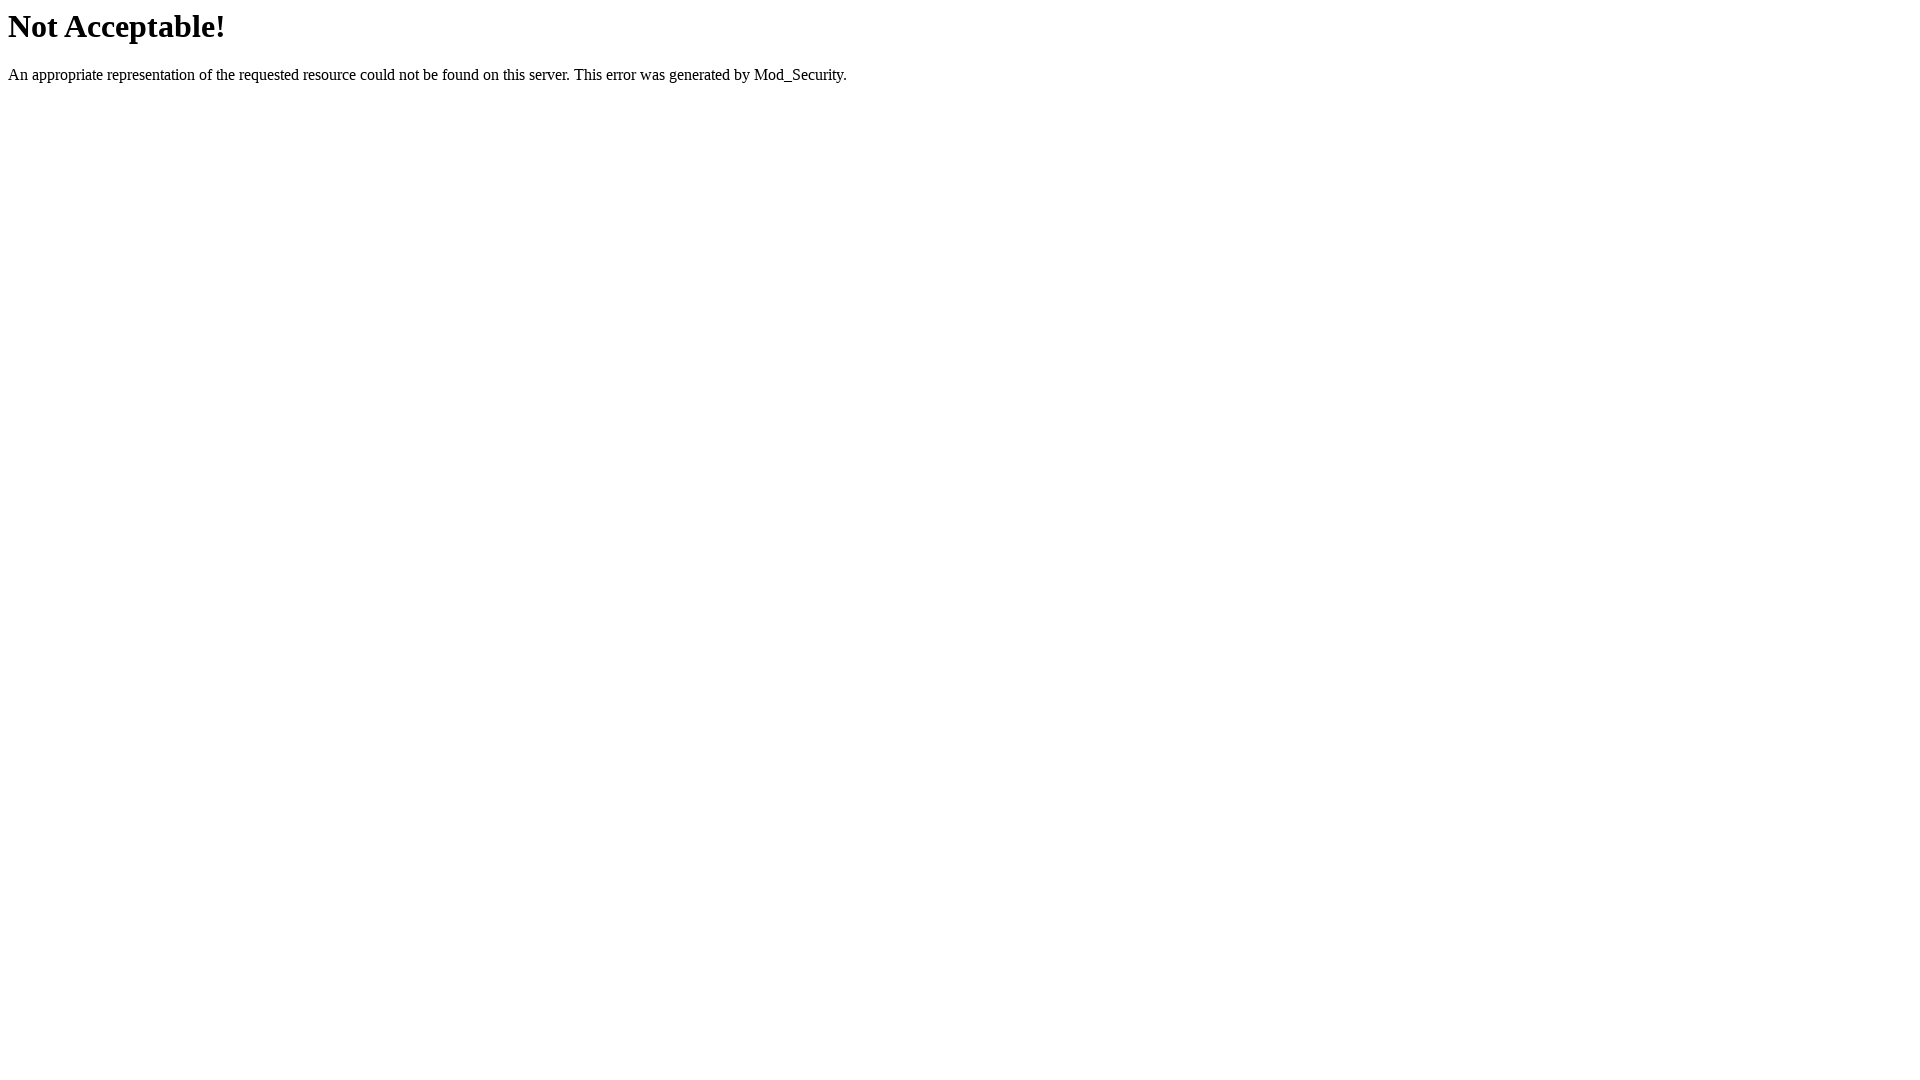